Navigates a university dining nutrition website by selecting restaurants from the sidebar, browsing child menus, selecting daily menus, and viewing nutrition information for menu items.

Starting URL: https://zoutrition.missouri.edu/NetNutrition/zoutrition

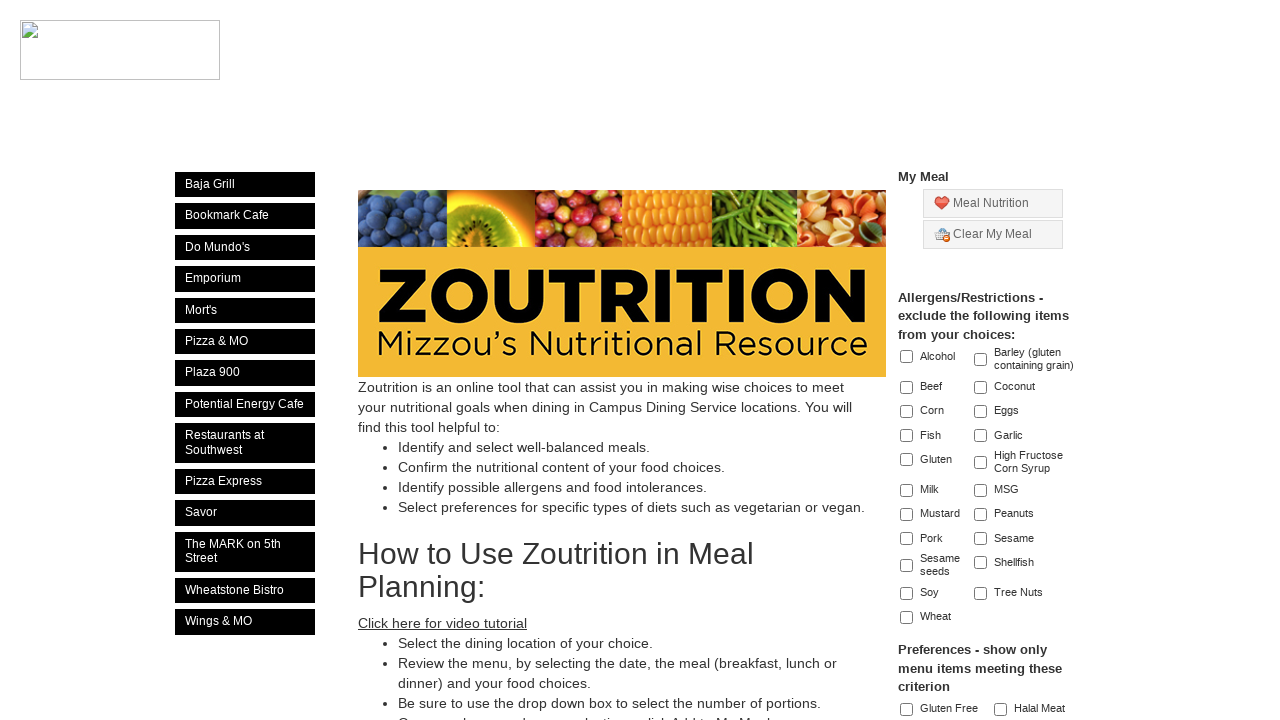

Waited for sidebar restaurant buttons to load
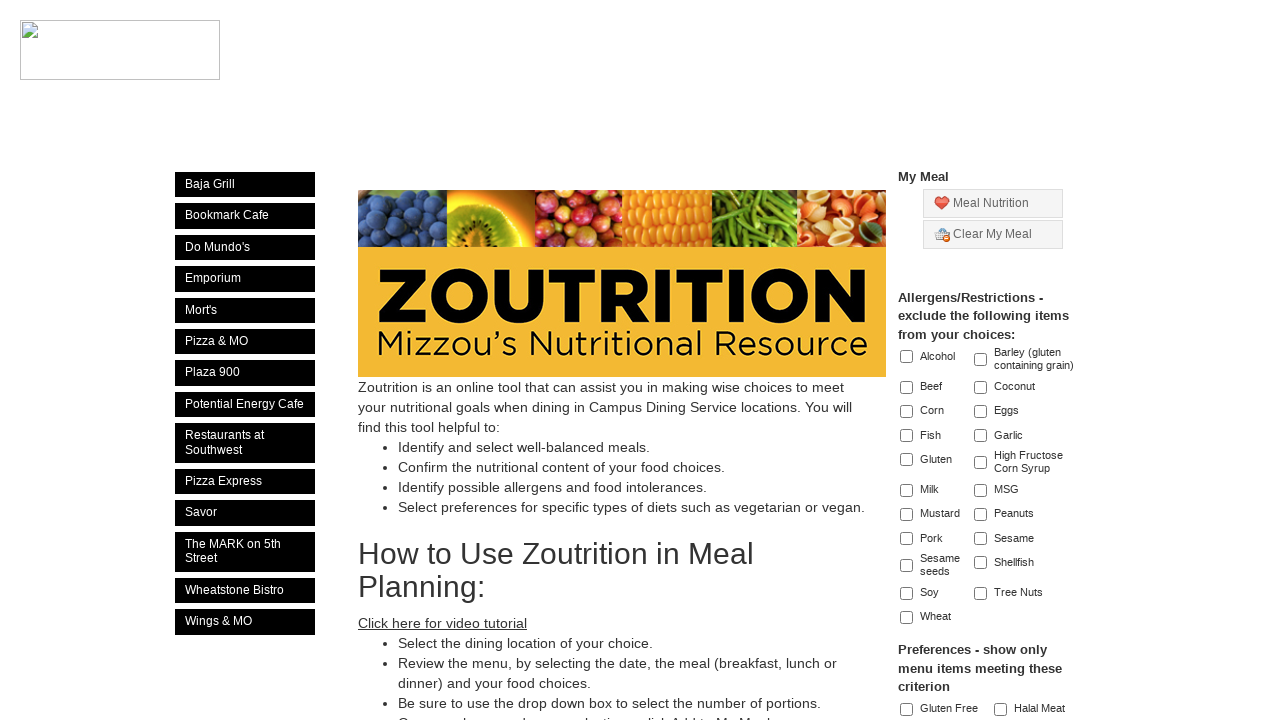

Clicked on first restaurant (Baja Grill) in sidebar at (245, 185) on a[onclick^='javascript:sideBarSelectUnit'] >> nth=0
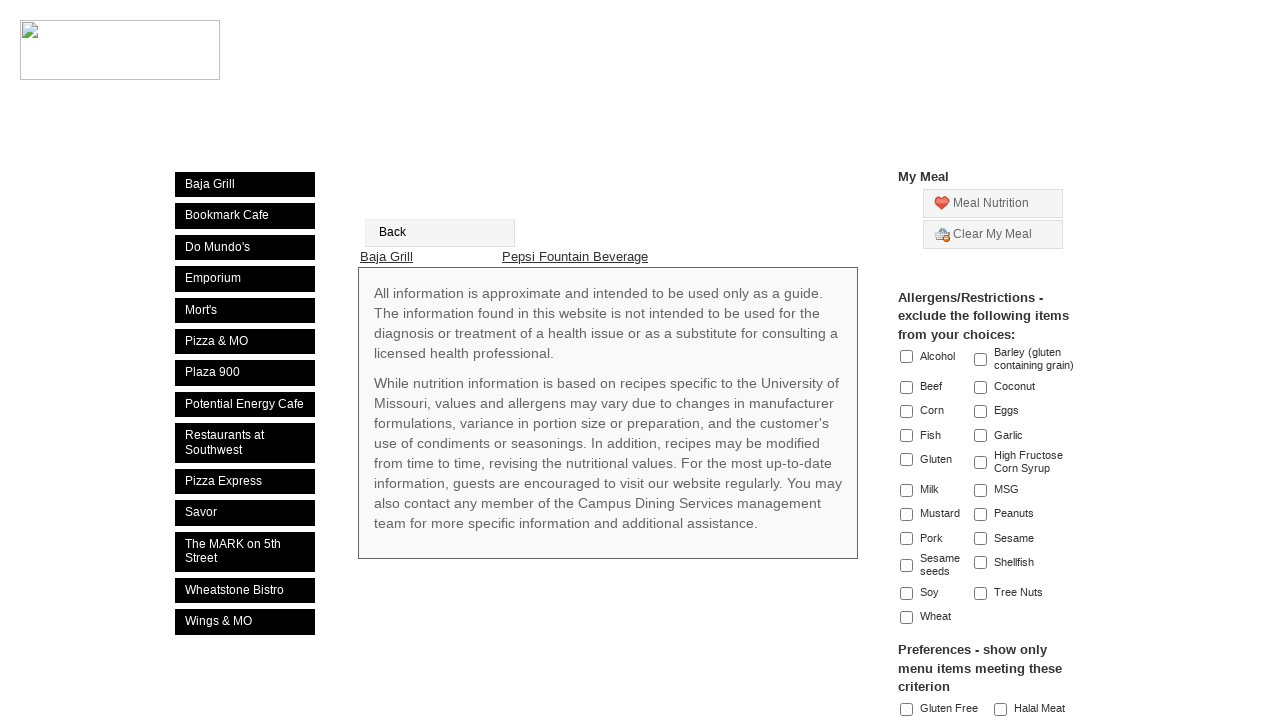

Waited 1 second for restaurant page to load
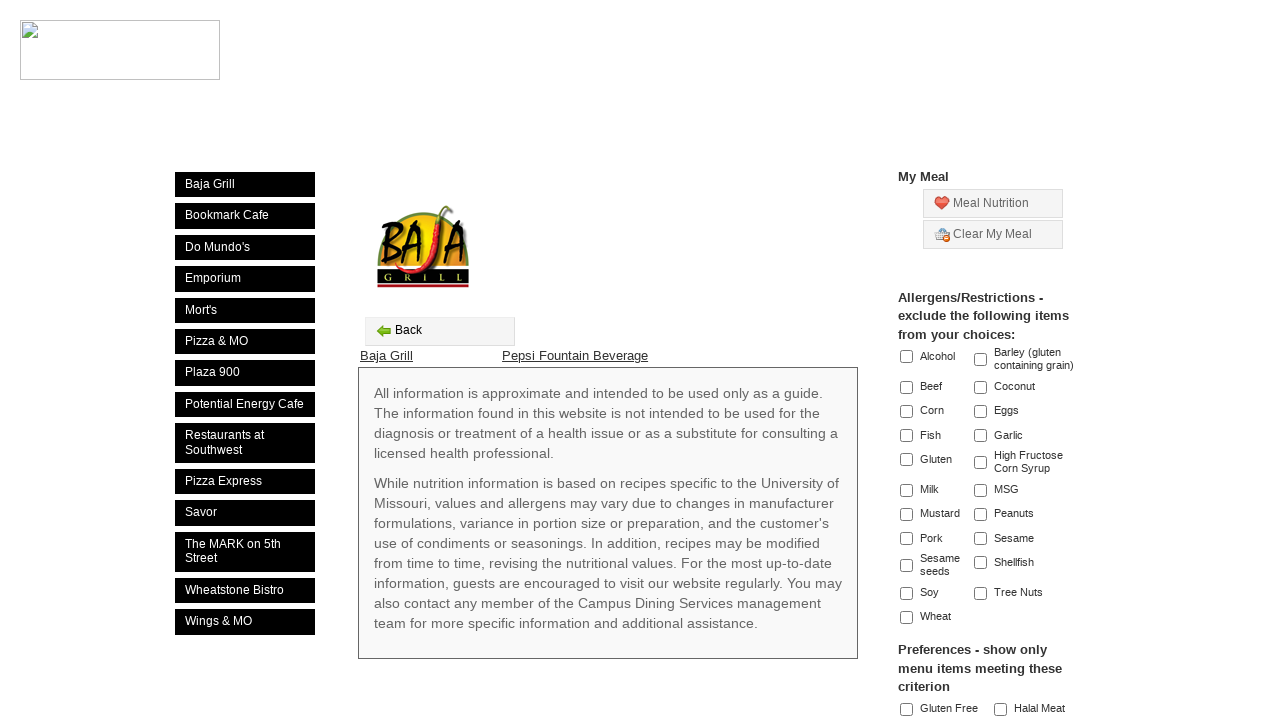

Checked for child menus: found 2 child buttons
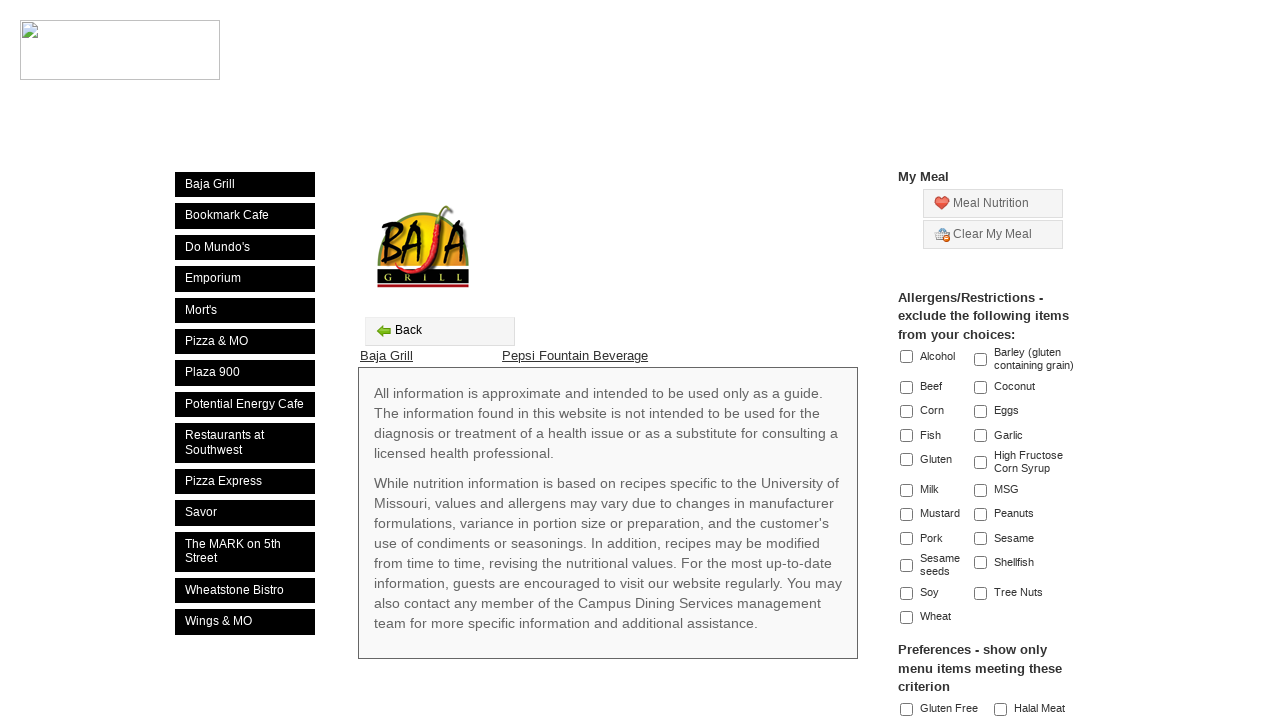

Clicked on first child menu at (386, 356) on a[onclick^='javascript:childUnitsSelectUnit'] >> nth=0
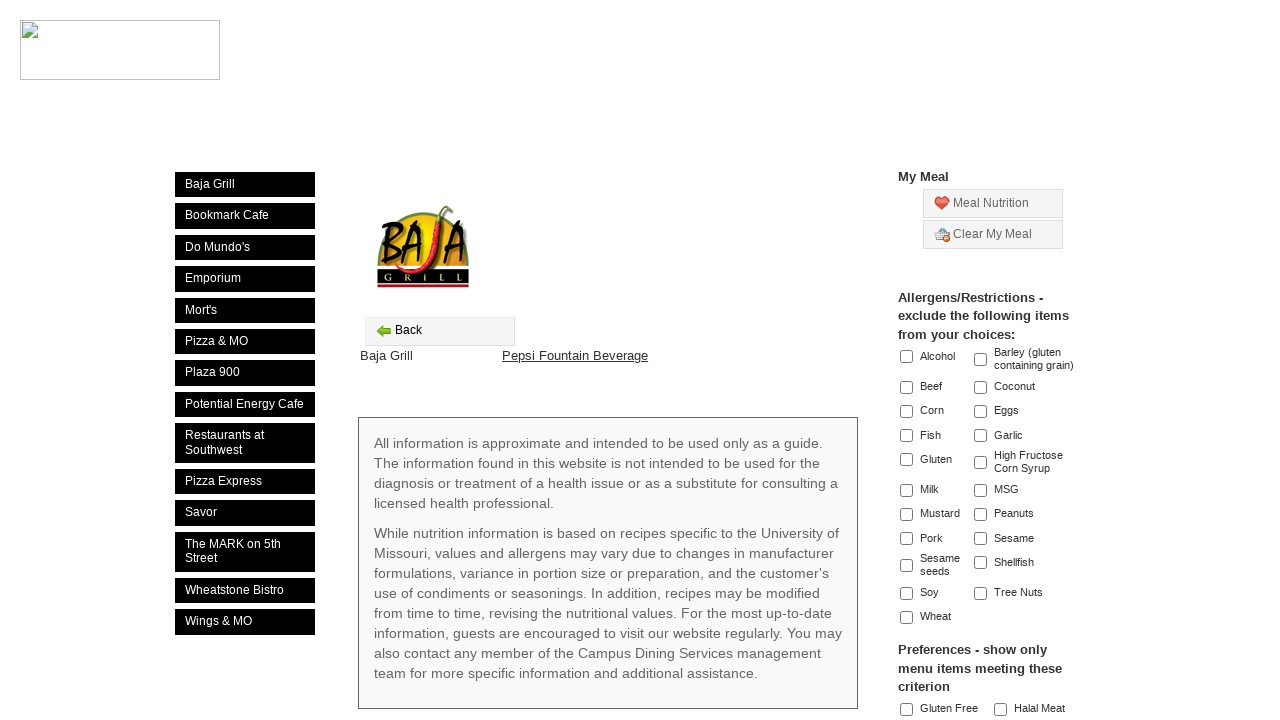

Waited 1 second for child menu page to load
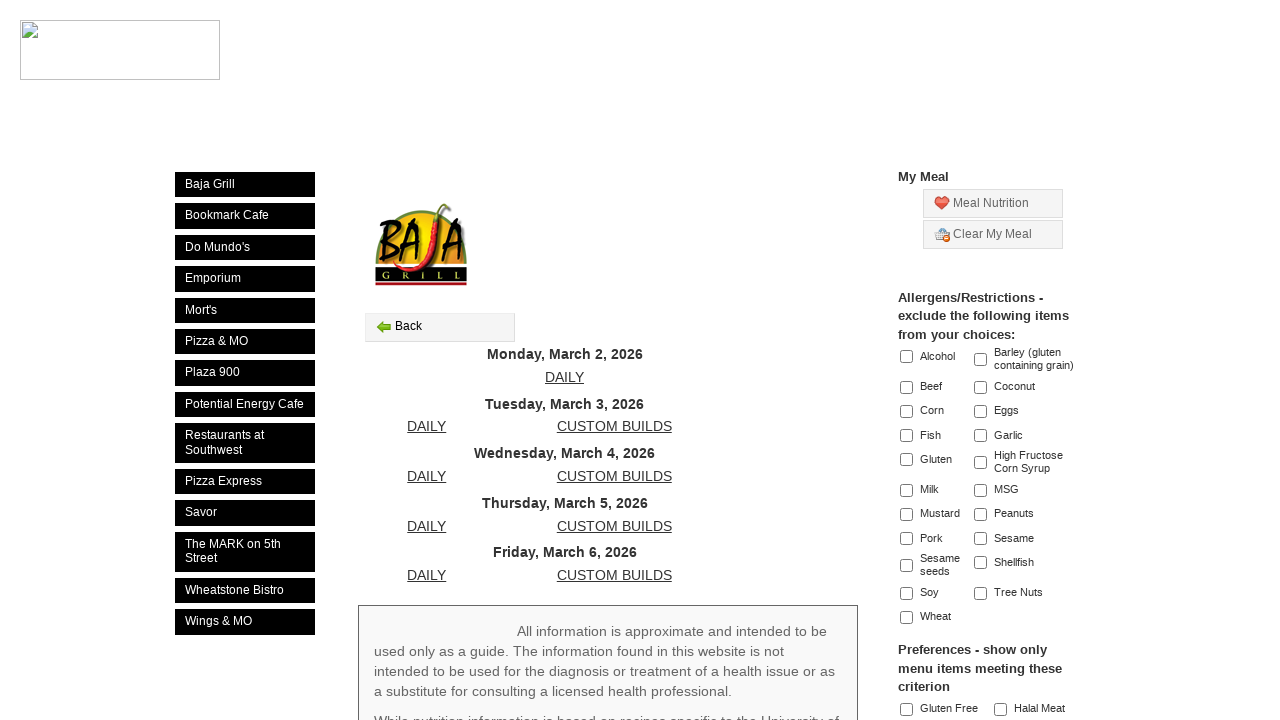

Checked for daily menus: found 9 menu links
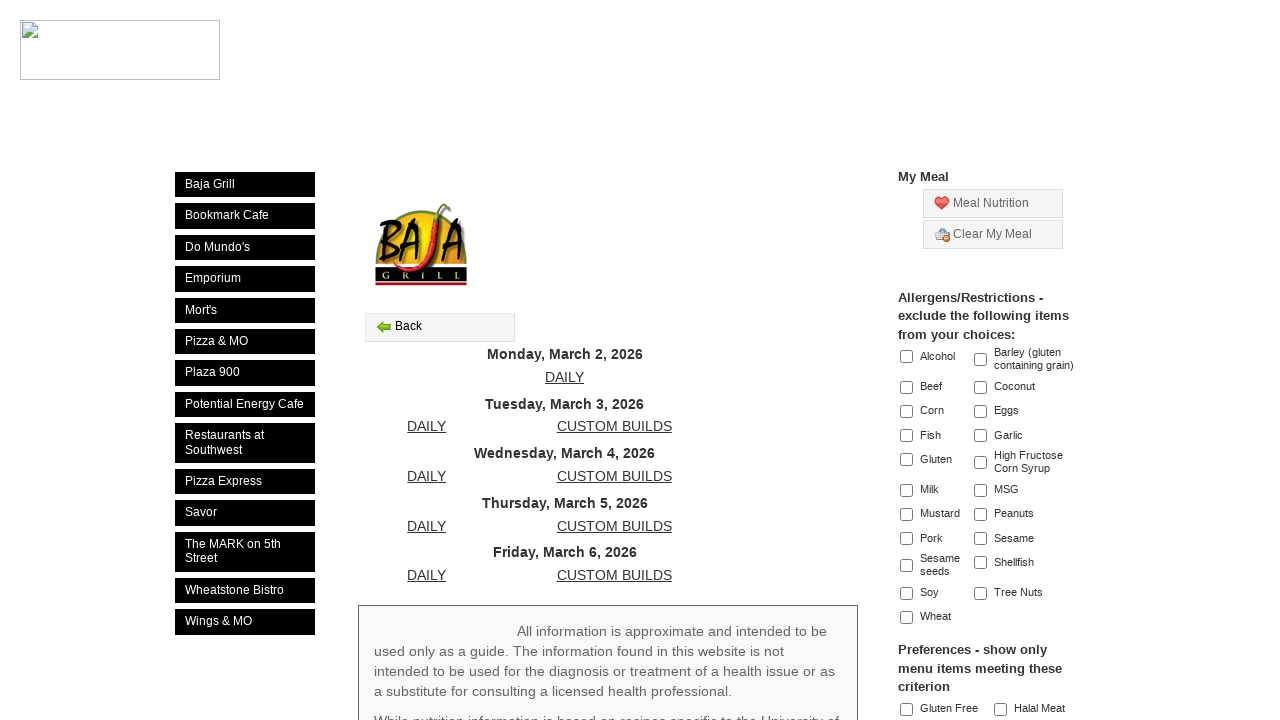

Clicked on first daily menu at (564, 377) on a[onclick^='javascript:menuListSelectMenu'] >> nth=0
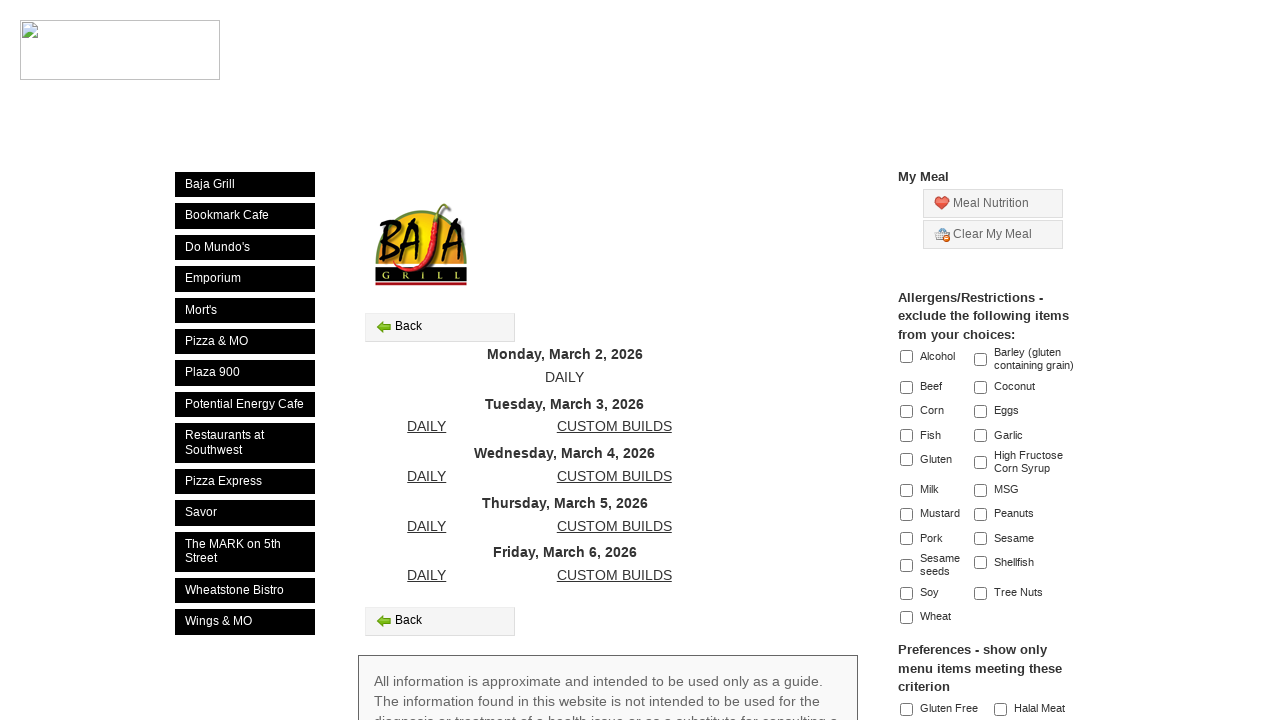

Waited 1 second for daily menu to load
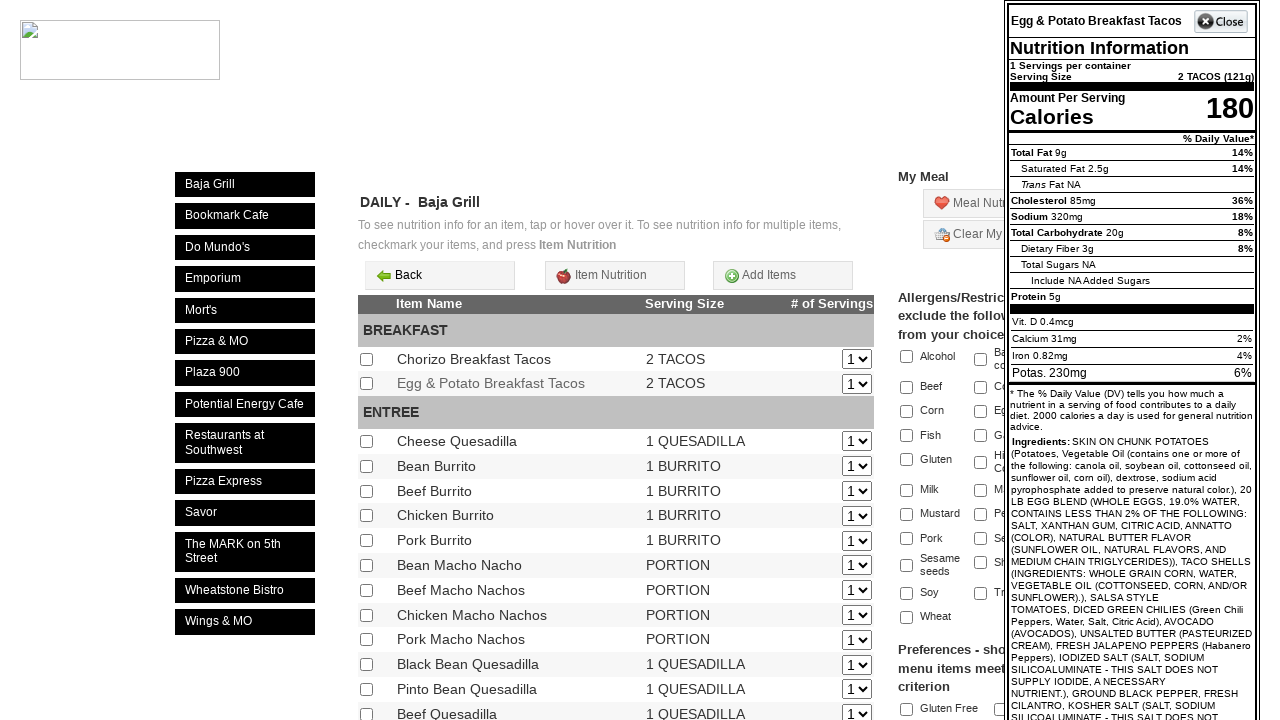

Waited for menu items to load
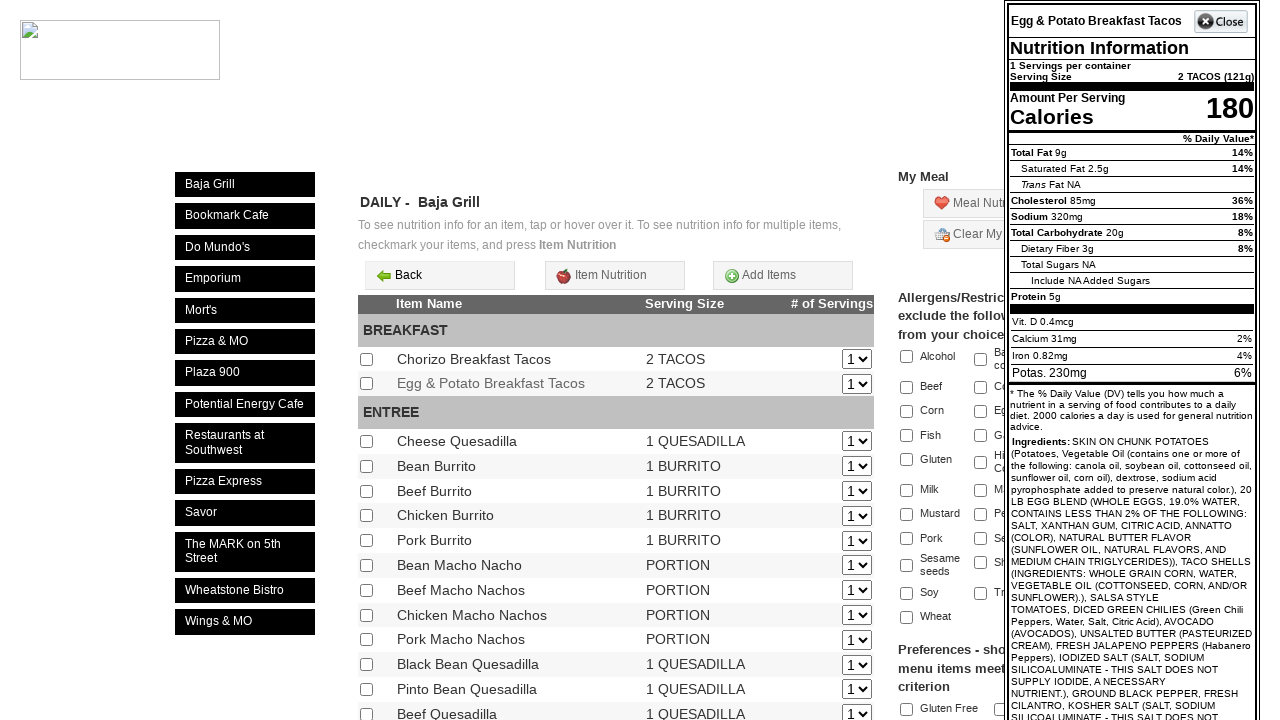

Clicked on first menu item to view nutrition information at (519, 359) on td.cbo_nn_itemHover >> nth=0
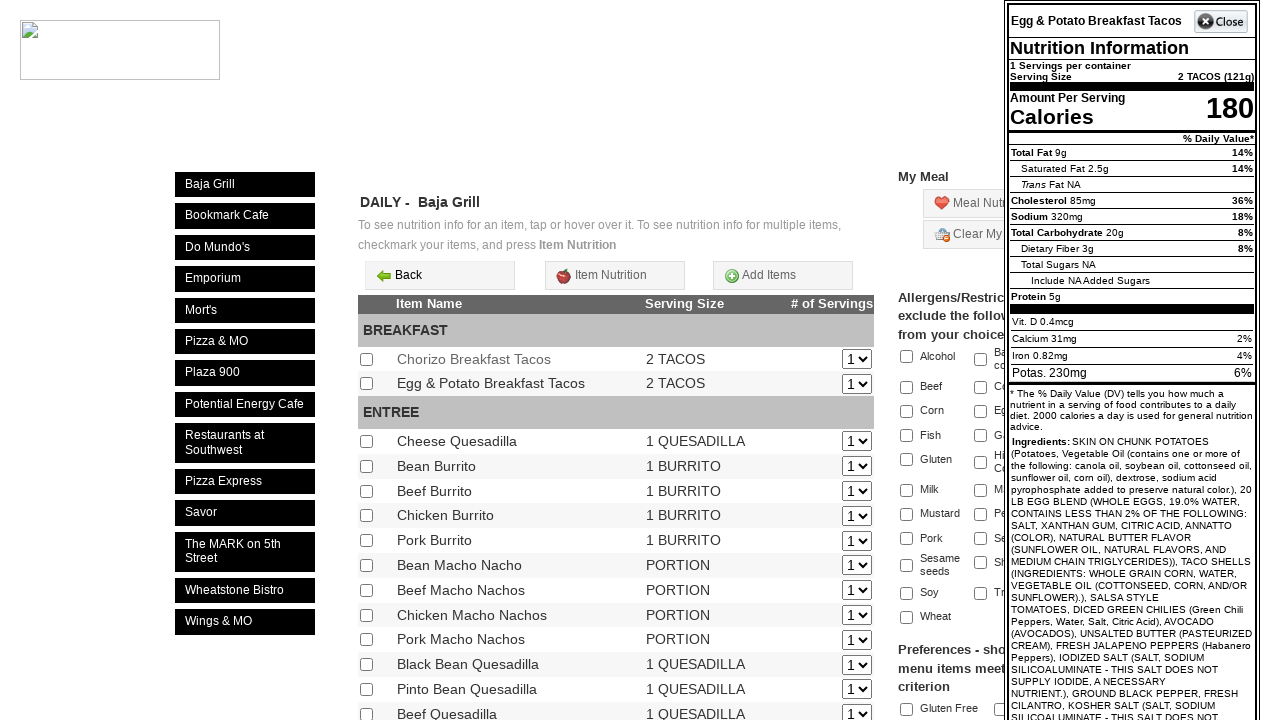

Waited 1.5 seconds for nutrition label to display
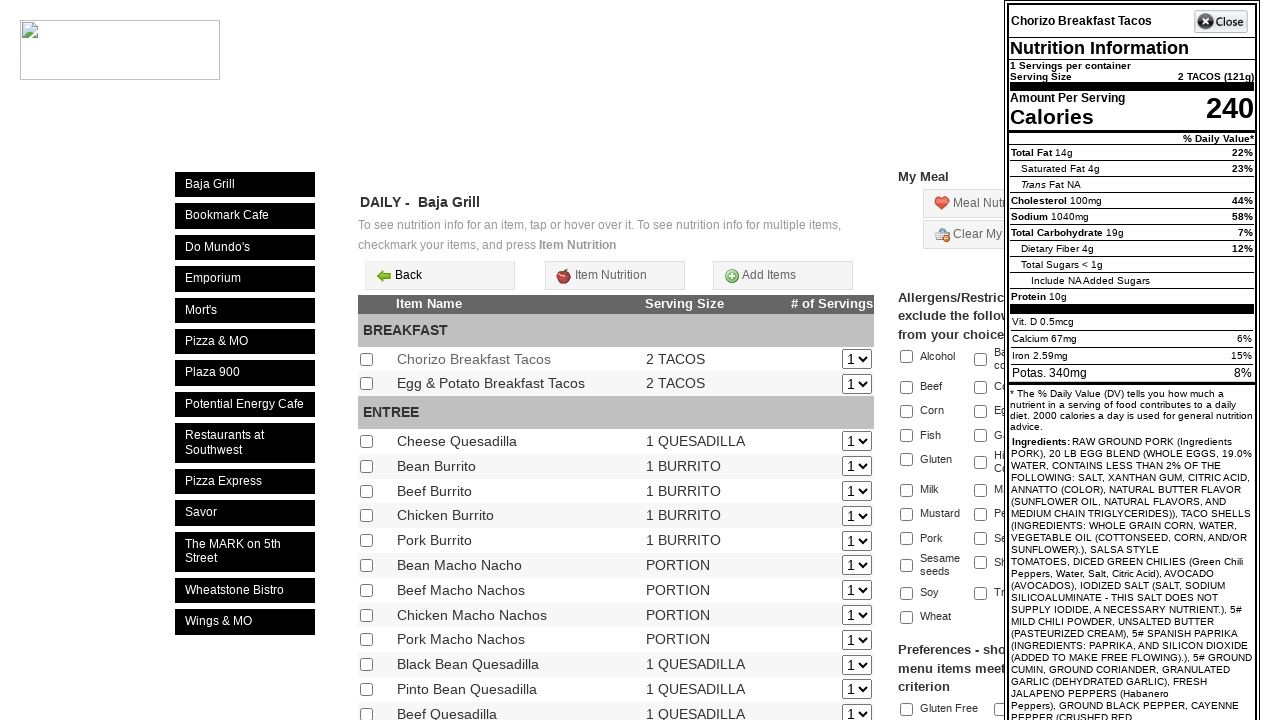

Verified nutrition label header loaded
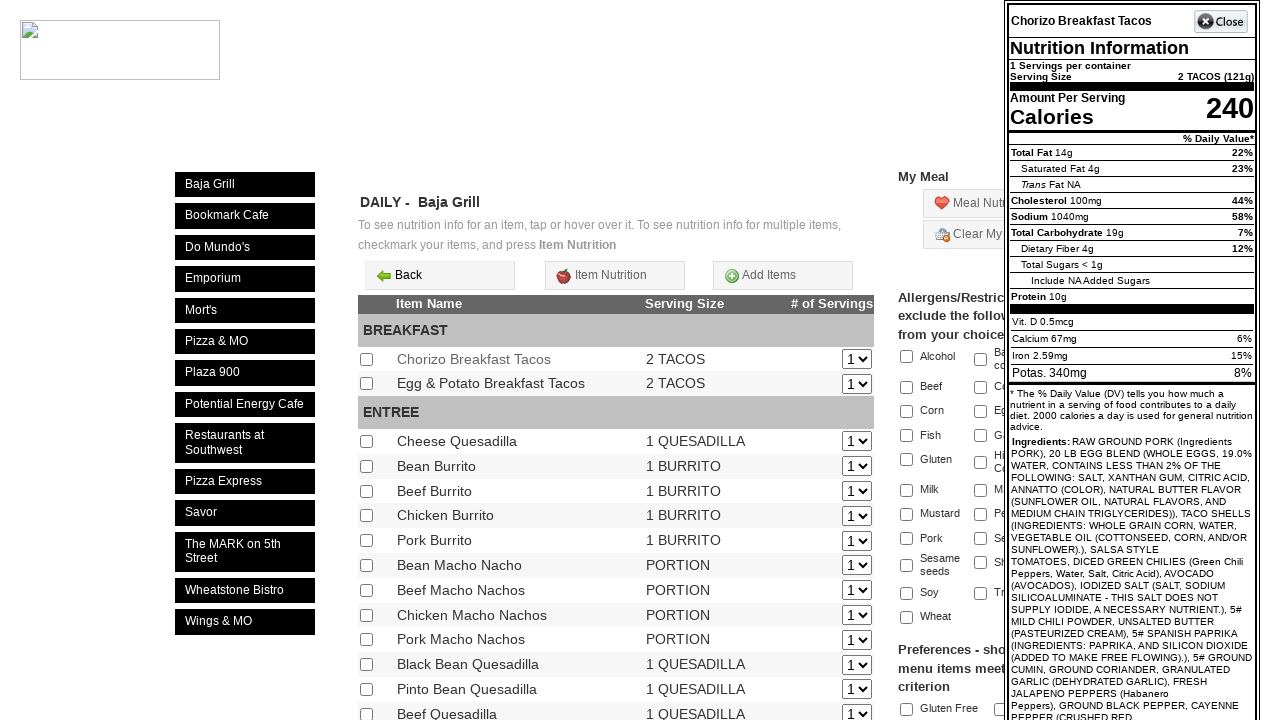

Clicked back button to return to daily menu at (440, 276) on #btn_Back1
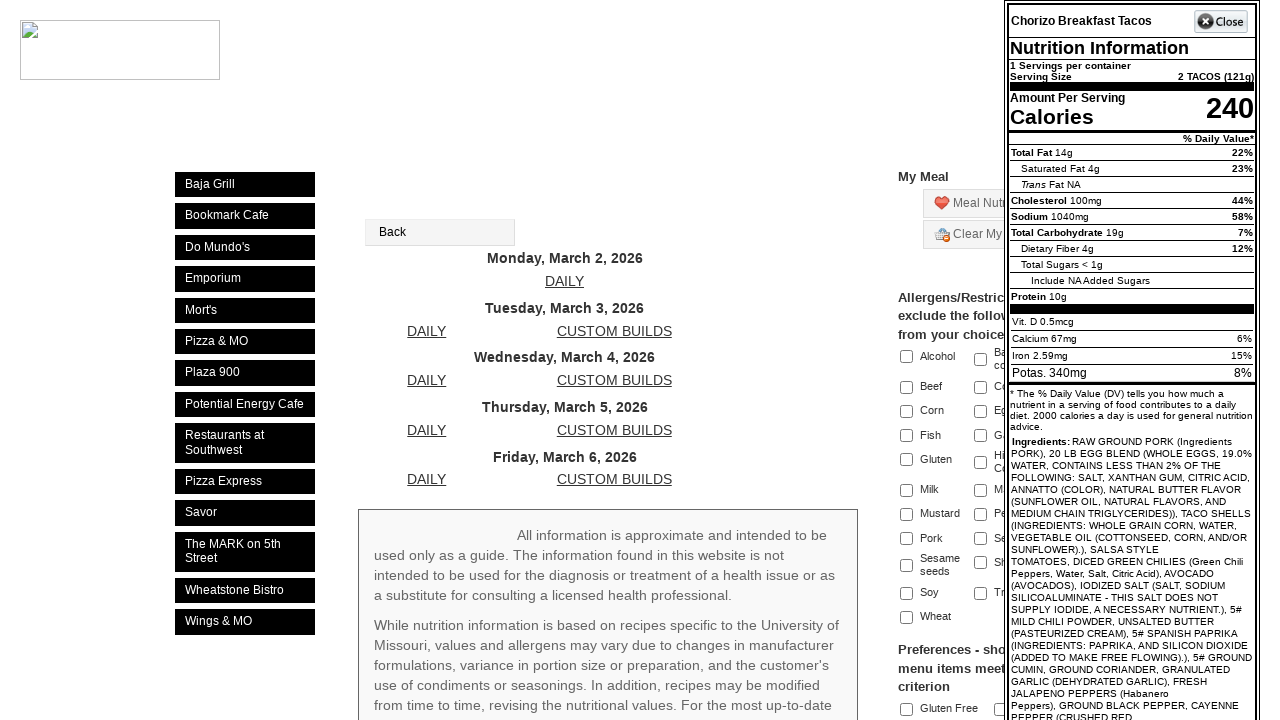

Waited 1 second for menu page to reload
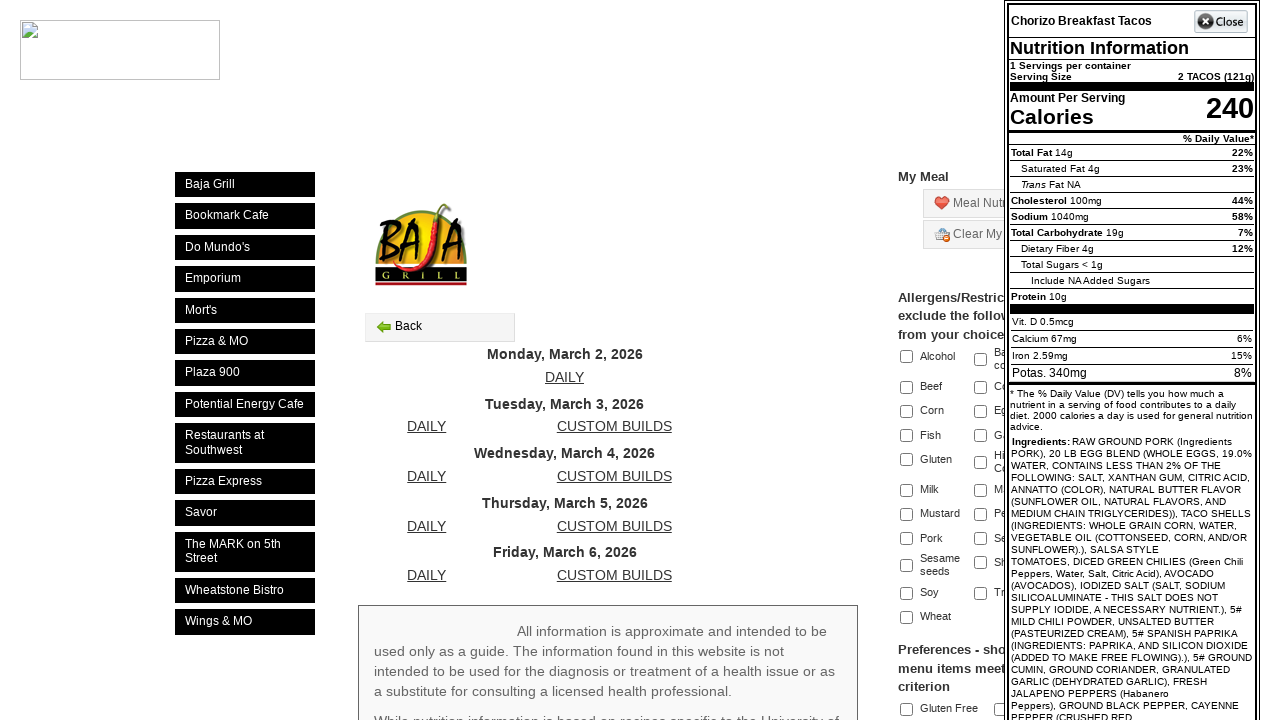

Clicked back button to return to restaurant list at (440, 328) on #btn_BackmenuList1
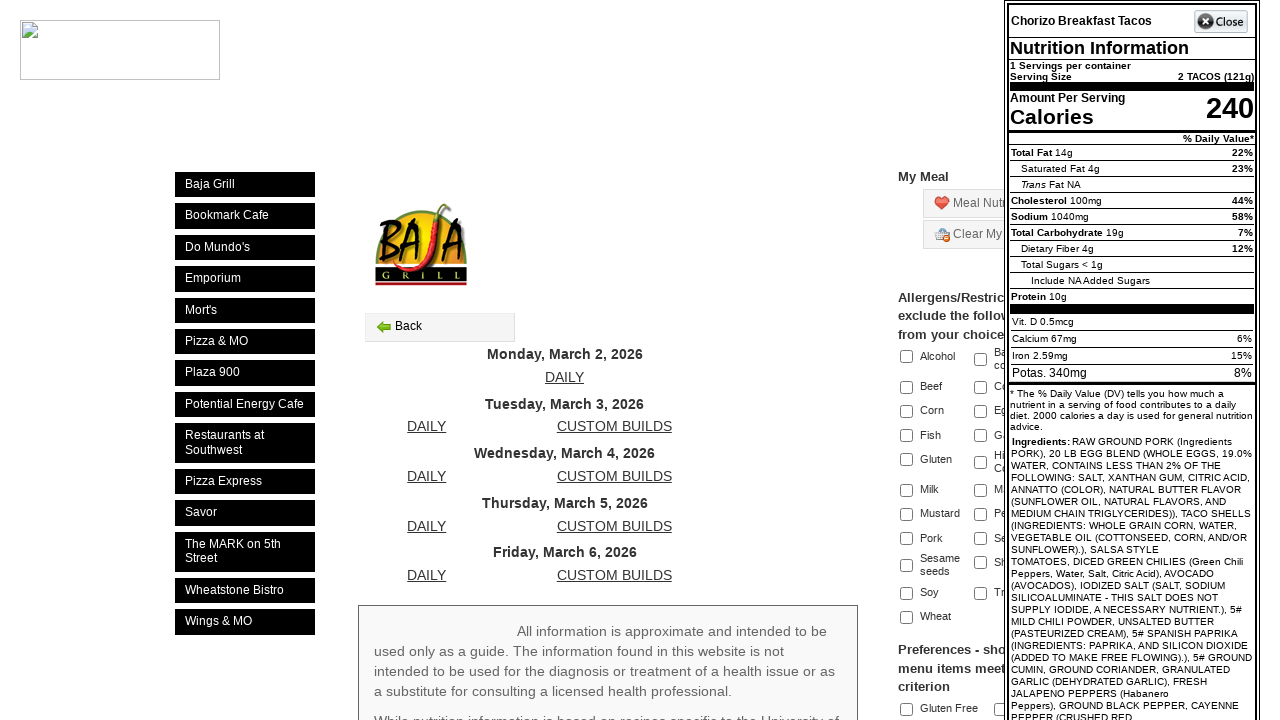

Waited 1 second for restaurant list to reload
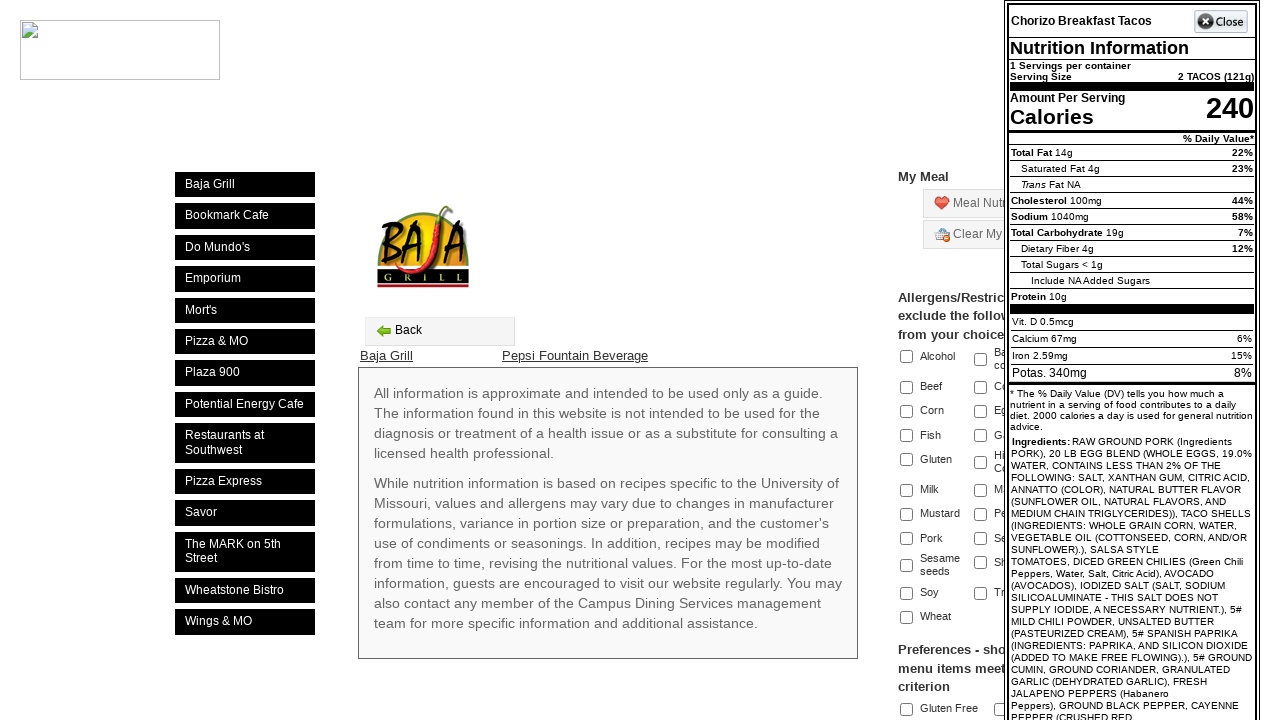

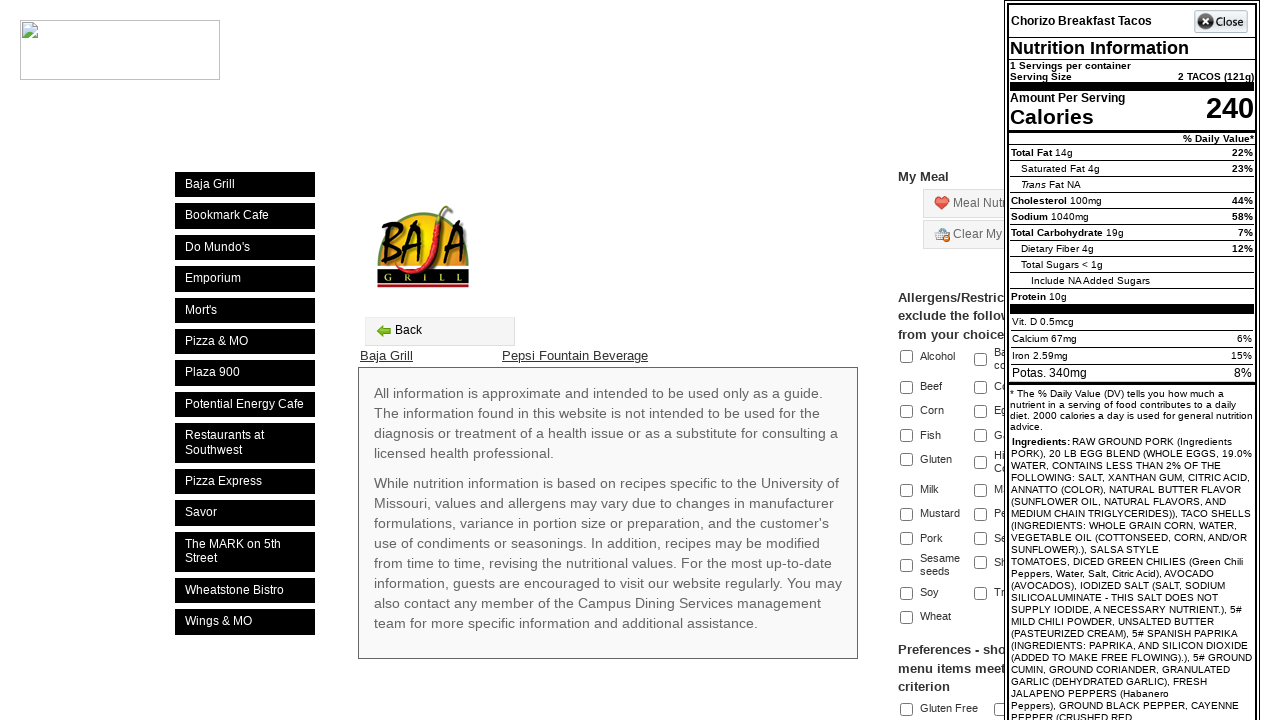